Tests autocomplete functionality by typing a letter in the search field and selecting a random option from the suggestions dropdown

Starting URL: https://seleniumui.moderntester.pl/autocomplete.php

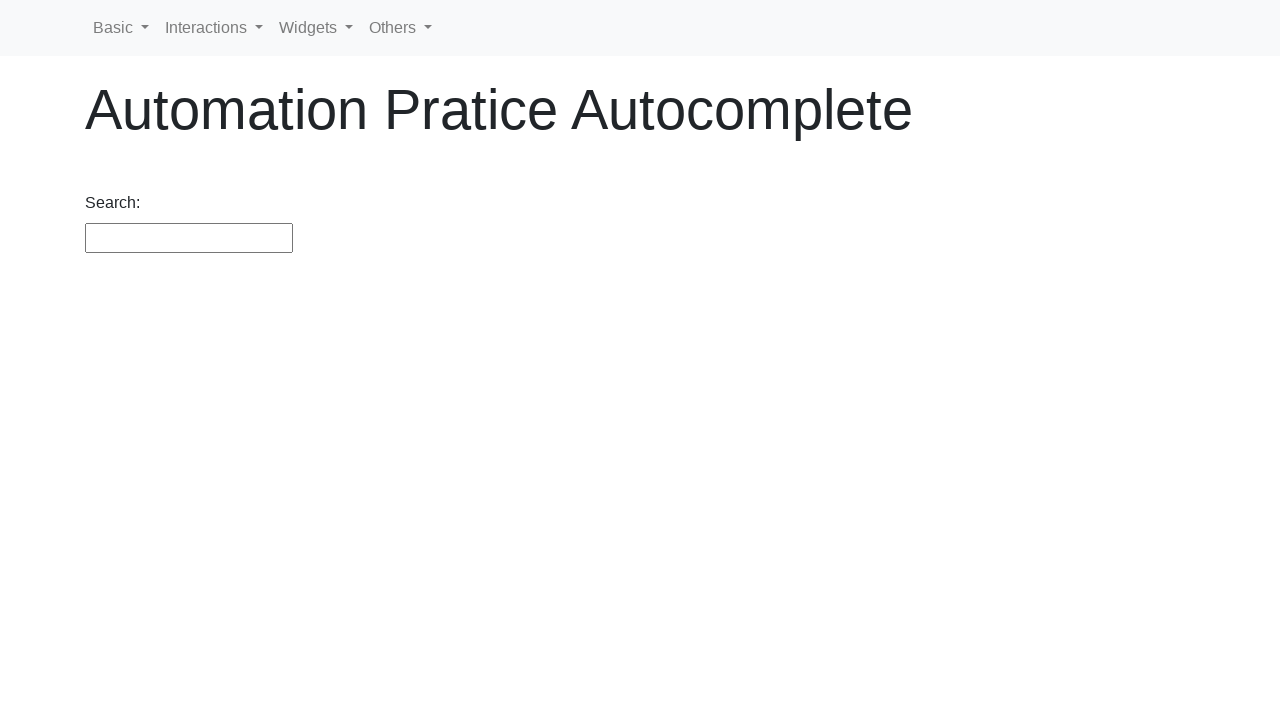

Typed 'a' in search field to trigger autocomplete on #search
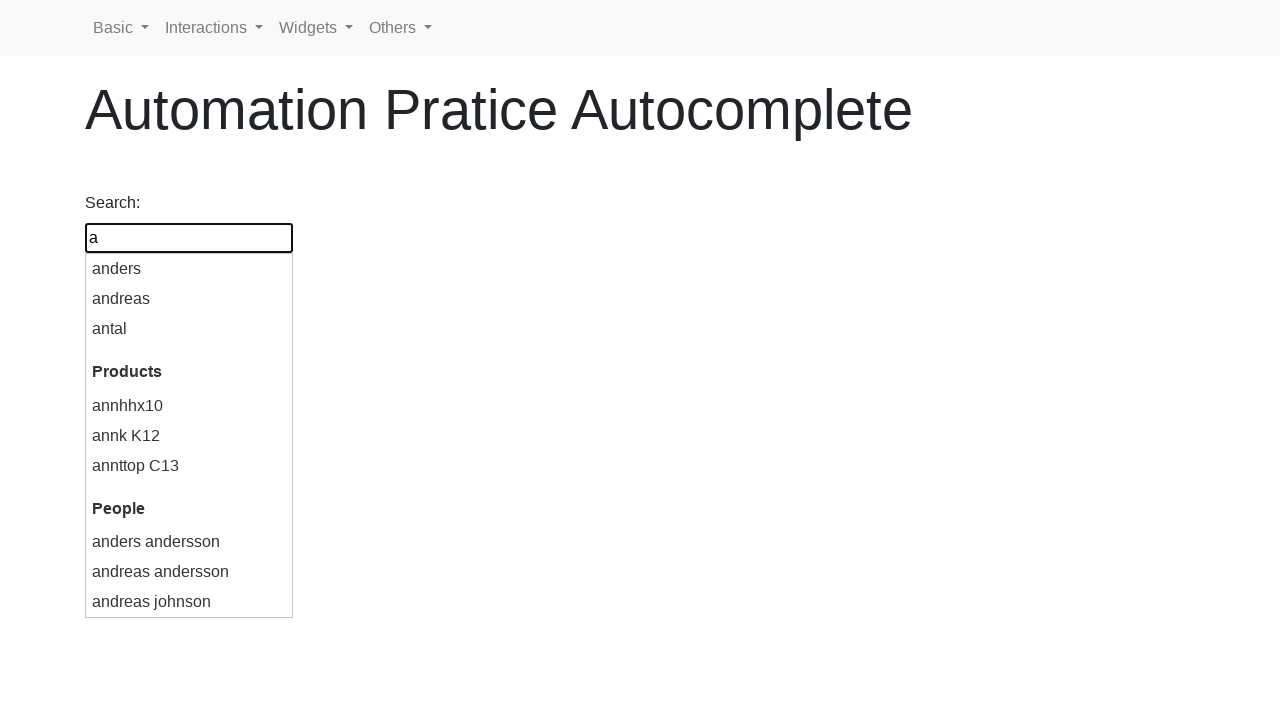

Autocomplete suggestions dropdown appeared
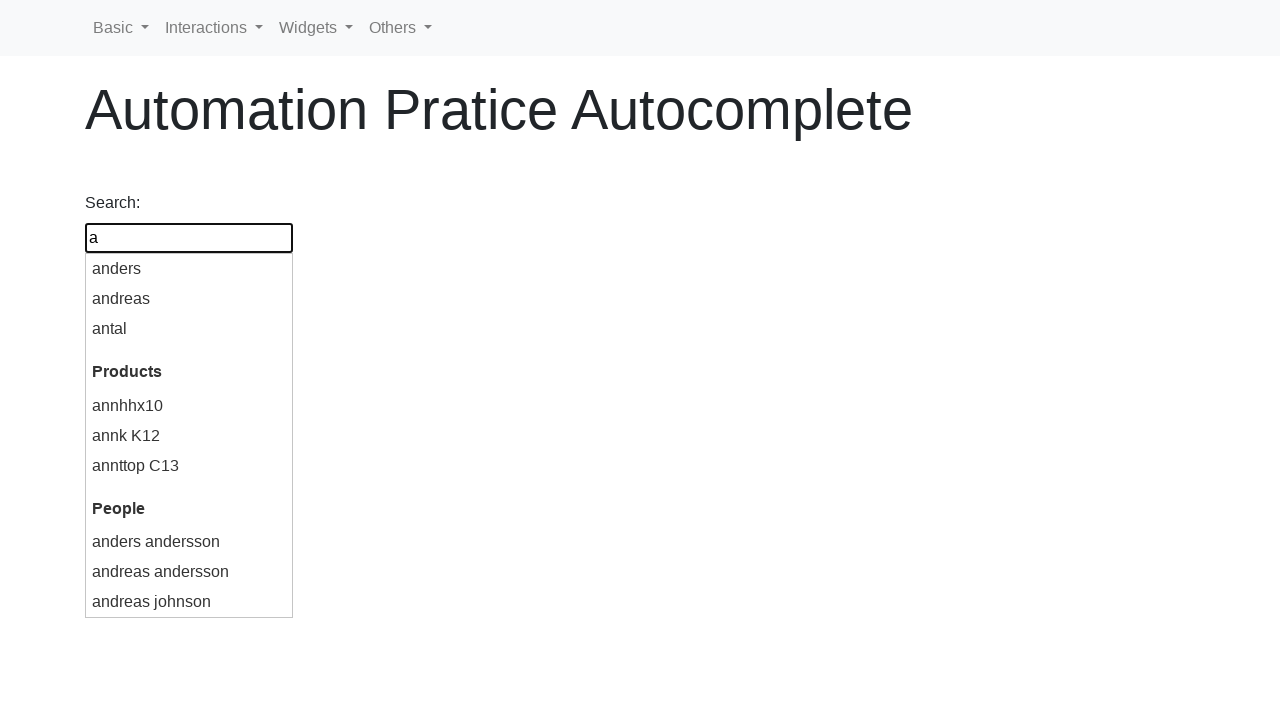

Retrieved 9 autocomplete options
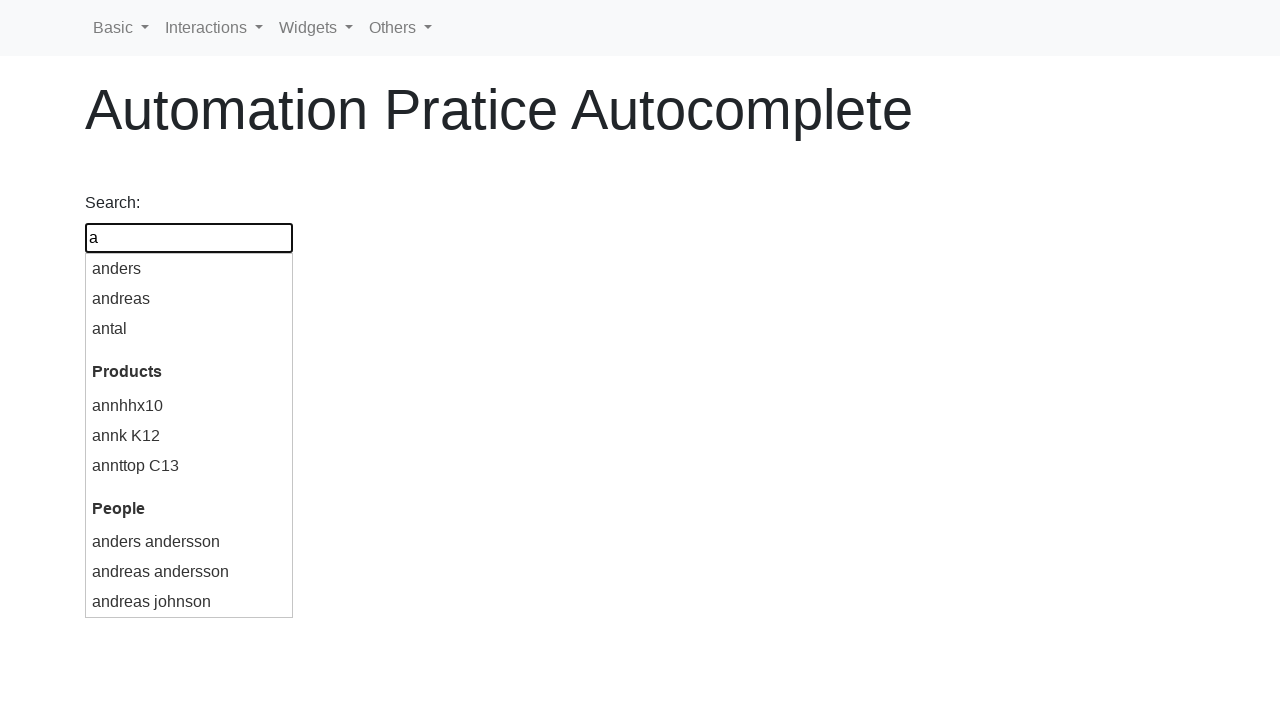

Selected random option at index 0 from autocomplete suggestions at (189, 269) on .ui-menu-item >> nth=0
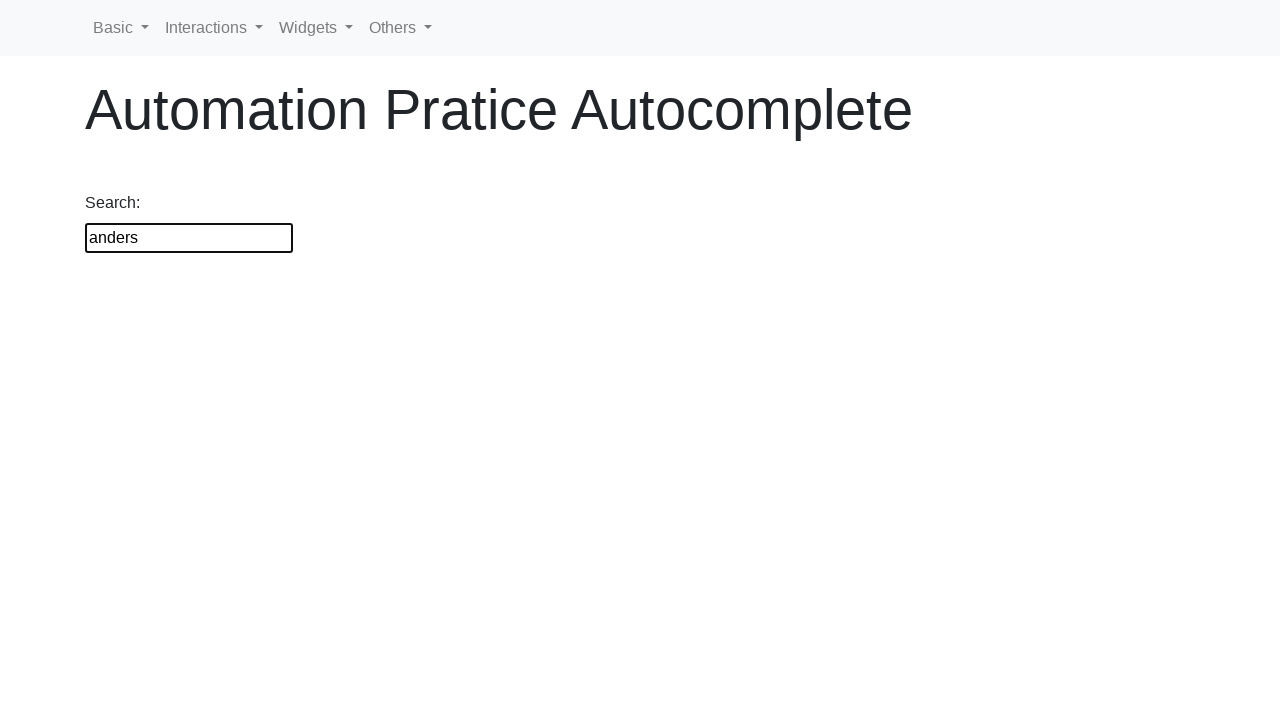

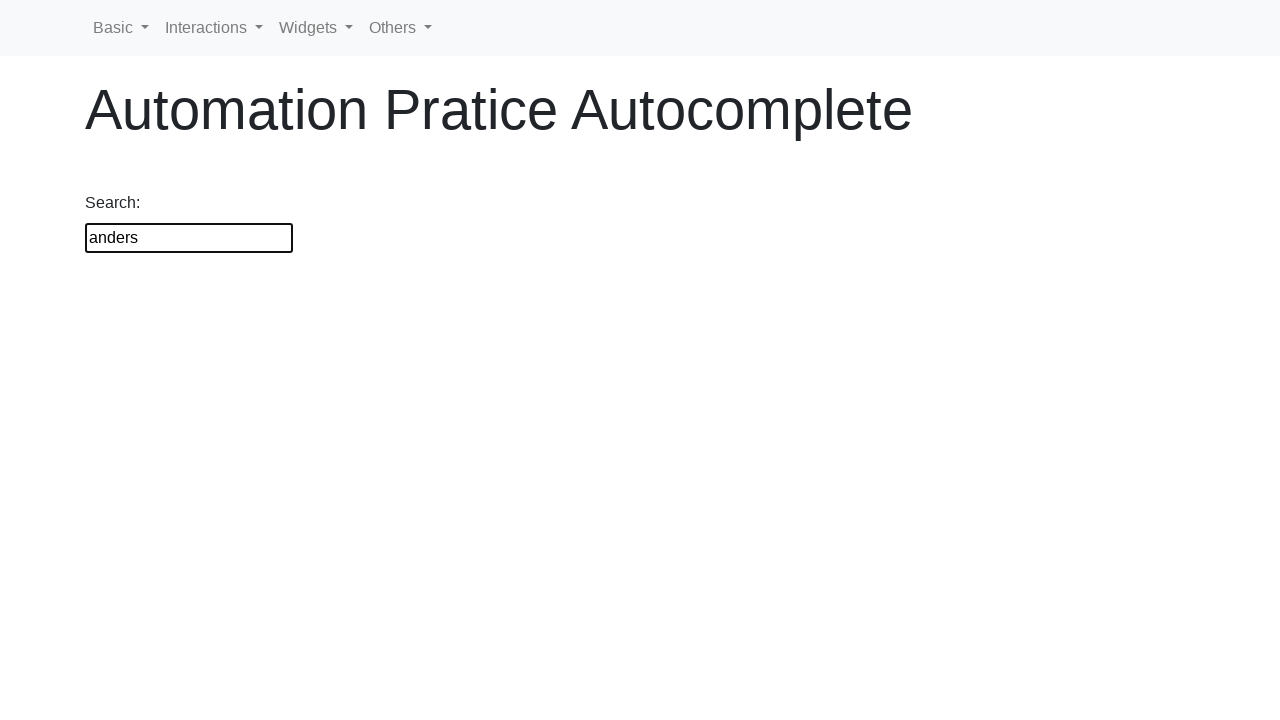